Tests finding a nested element within a parent container and typing text into an input field

Starting URL: http://htmlpreview.github.io/?https://raw.githubusercontent.com/SeleniumHQ/selenium/master/common/src/web/xhtmlTest.html

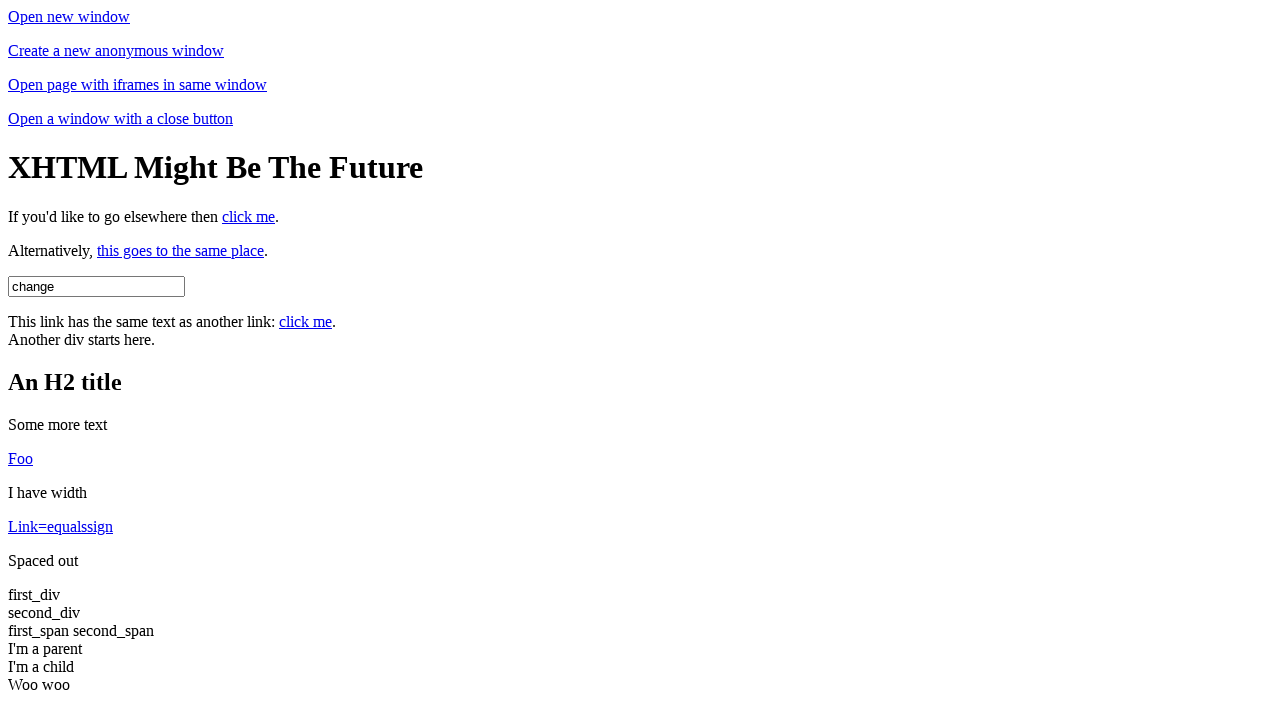

Waited for page title to be 'XHTML Test Page'
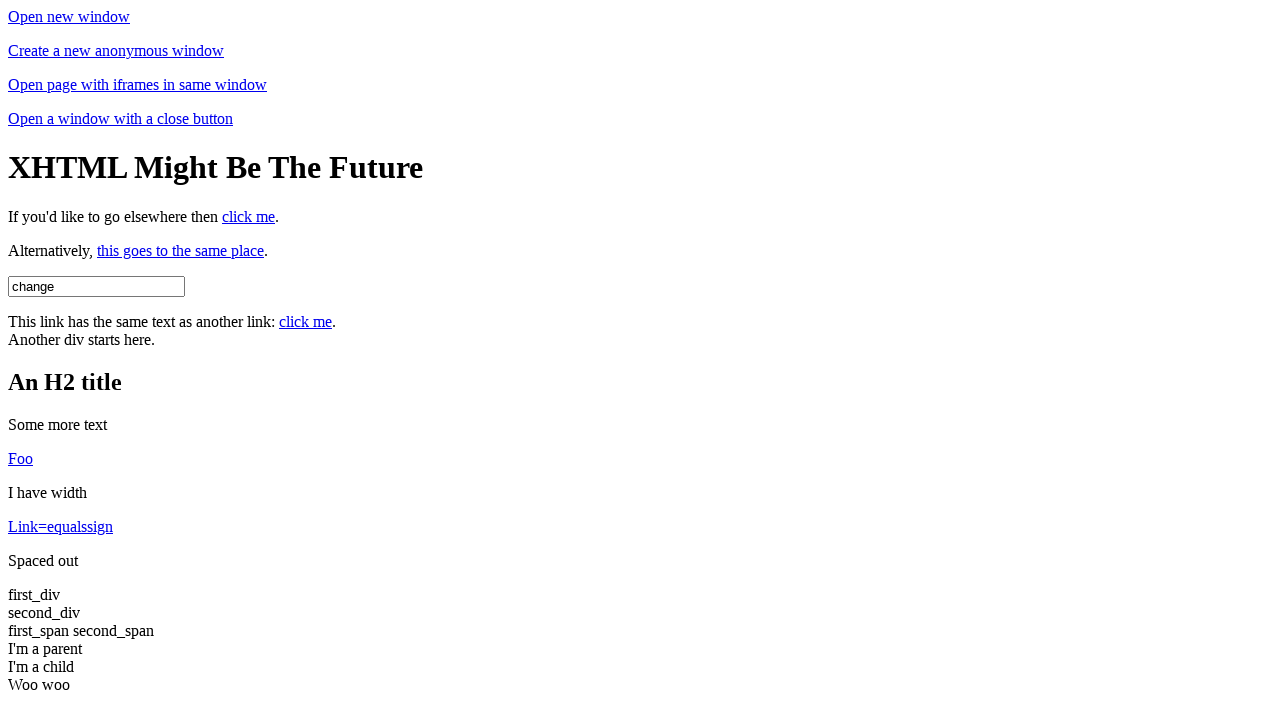

Located username input field within div.content container
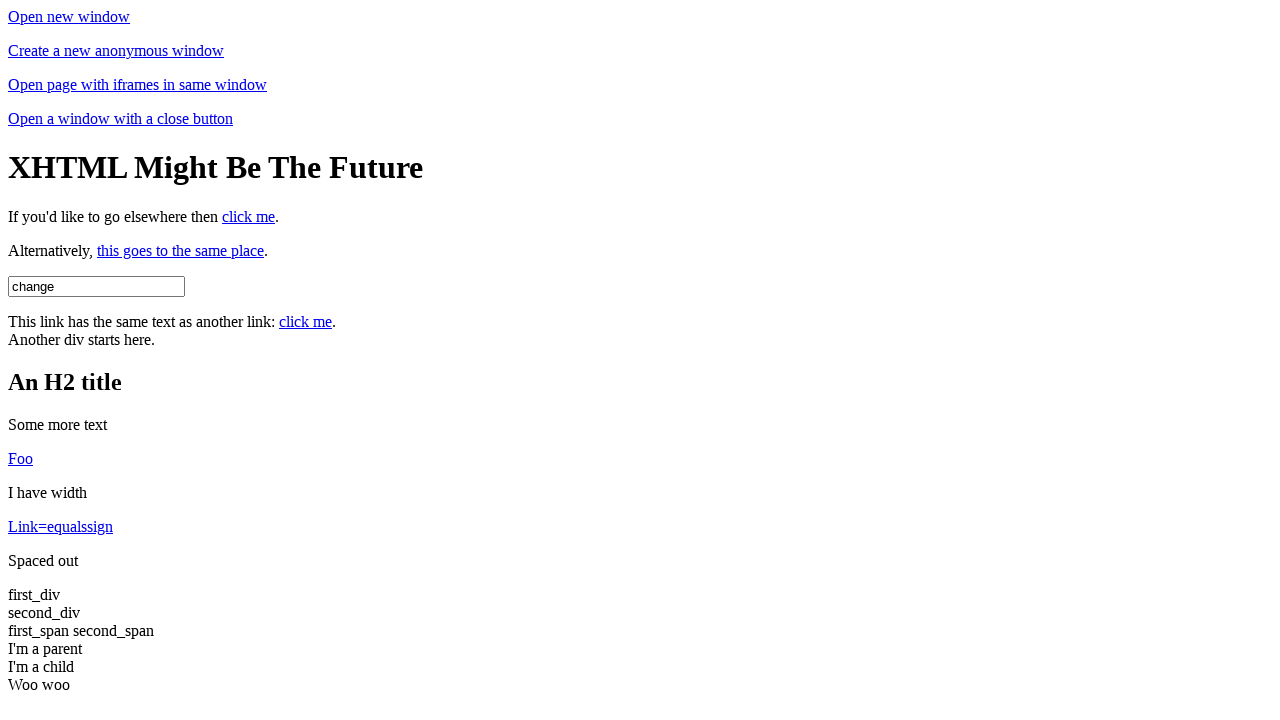

Username input field became visible
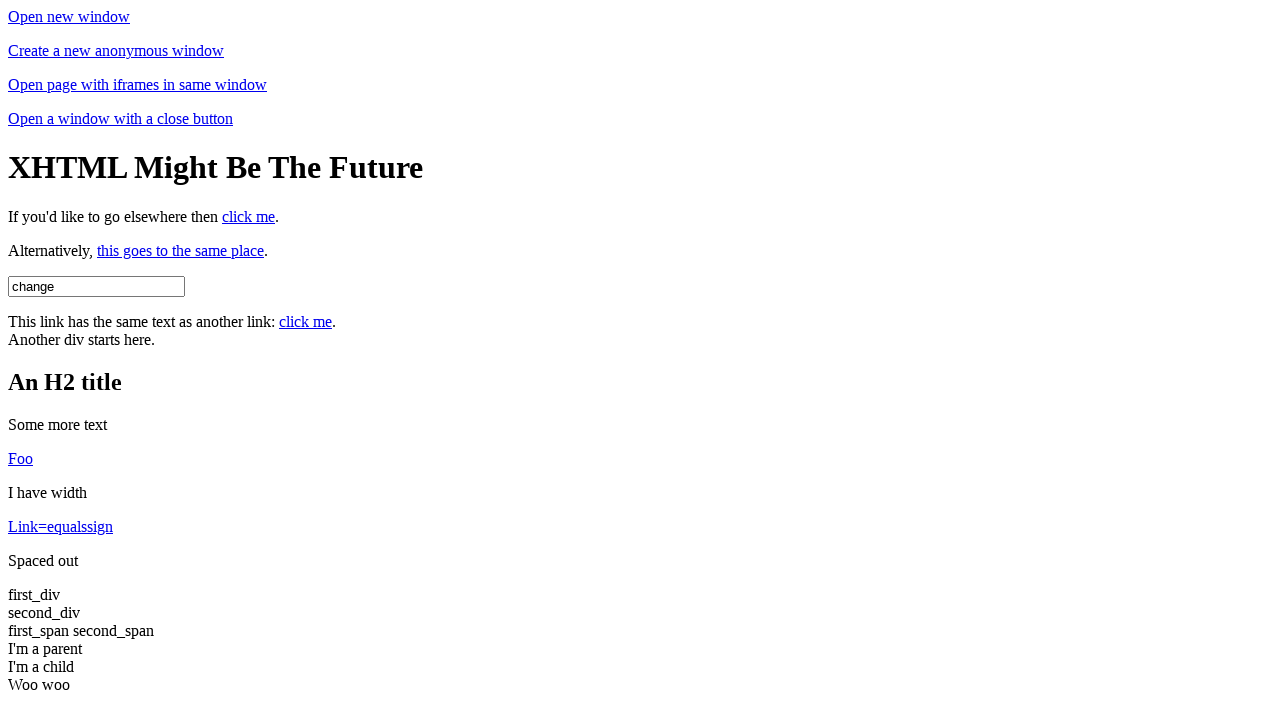

Filled username input with 'cool1' on div.content #username
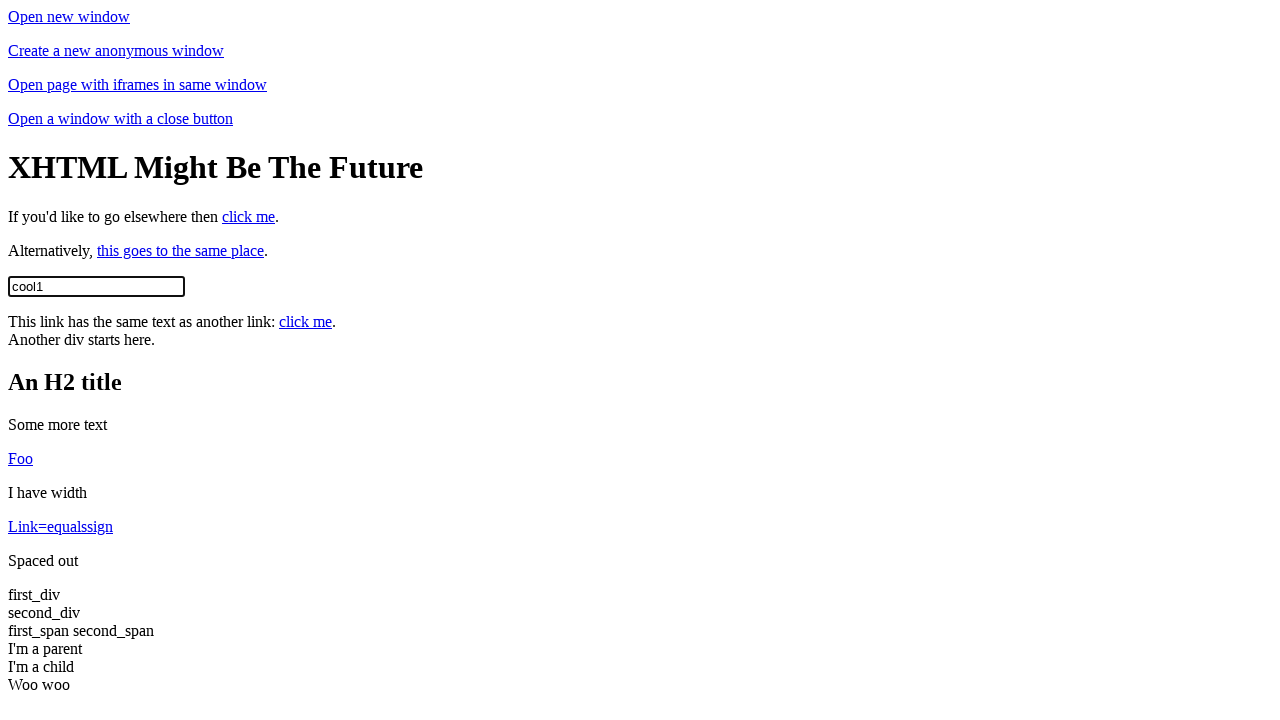

Asserted that username input value equals 'cool1'
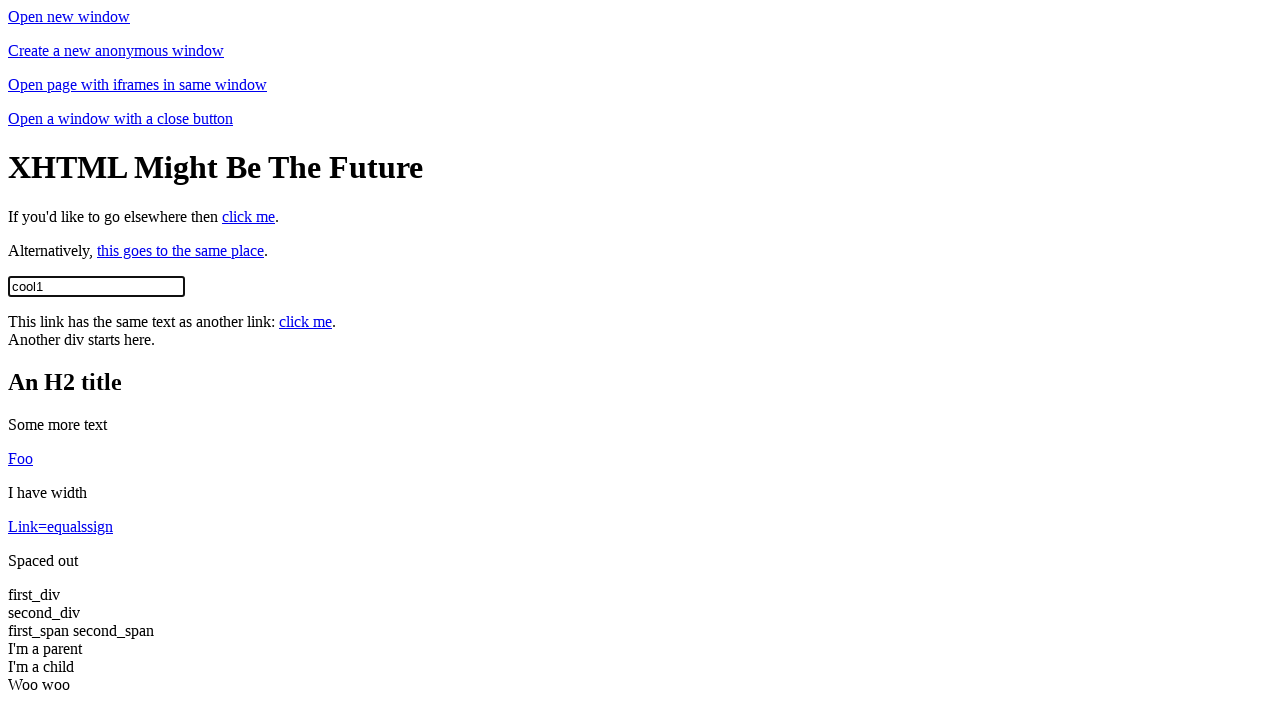

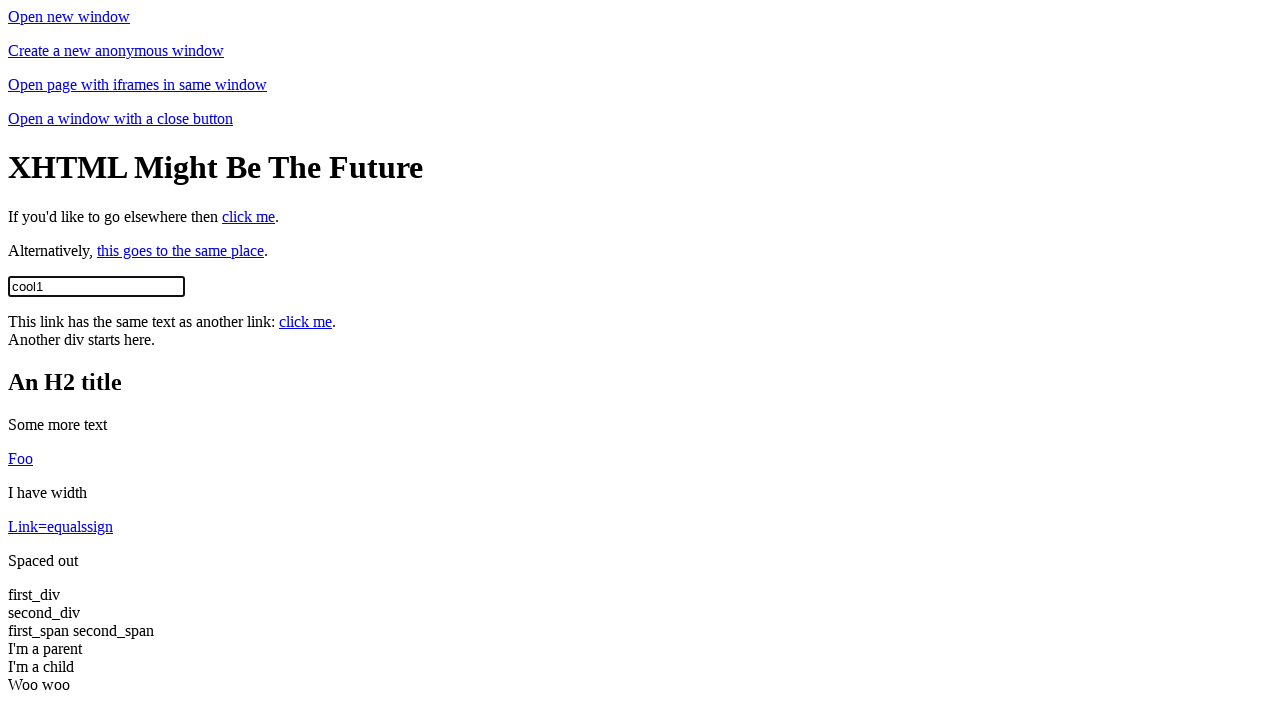